Demonstrates browser zoom functionality by maximizing the window and then using JavaScript to set different zoom levels (50% and 80%) on a demo e-commerce site.

Starting URL: https://demo.nopcommerce.com/

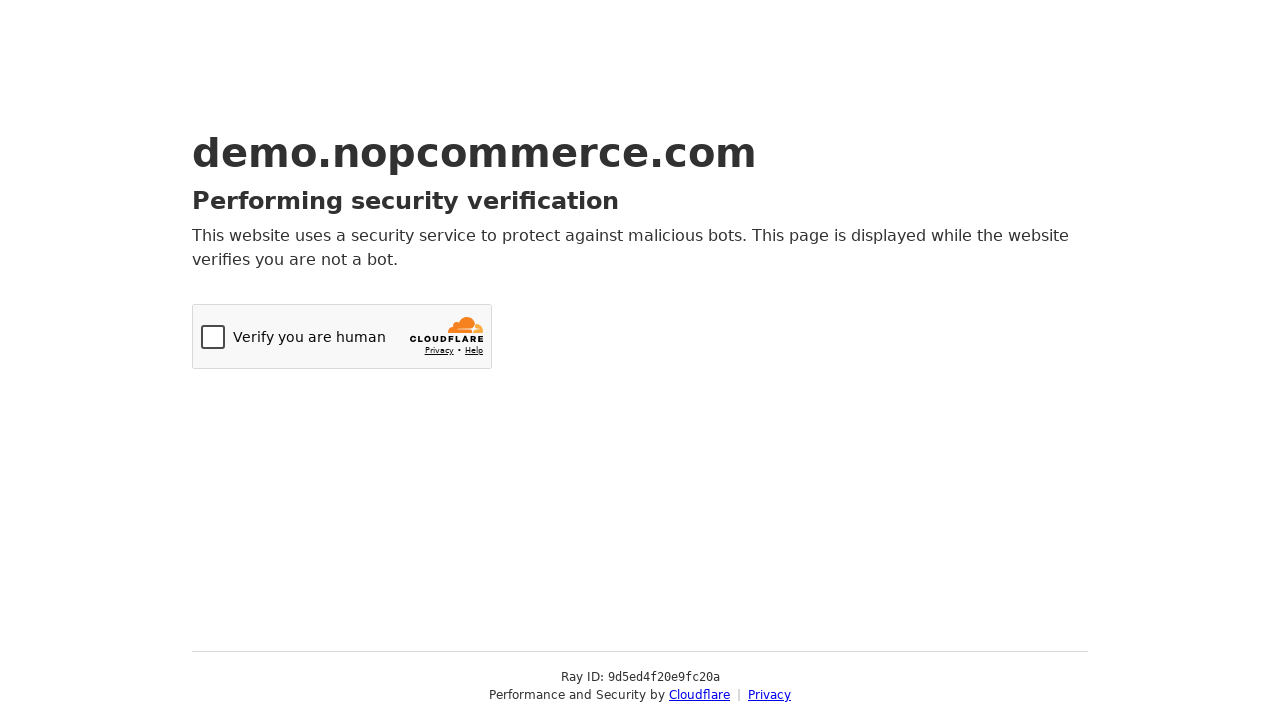

Set viewport size to 1920x1080
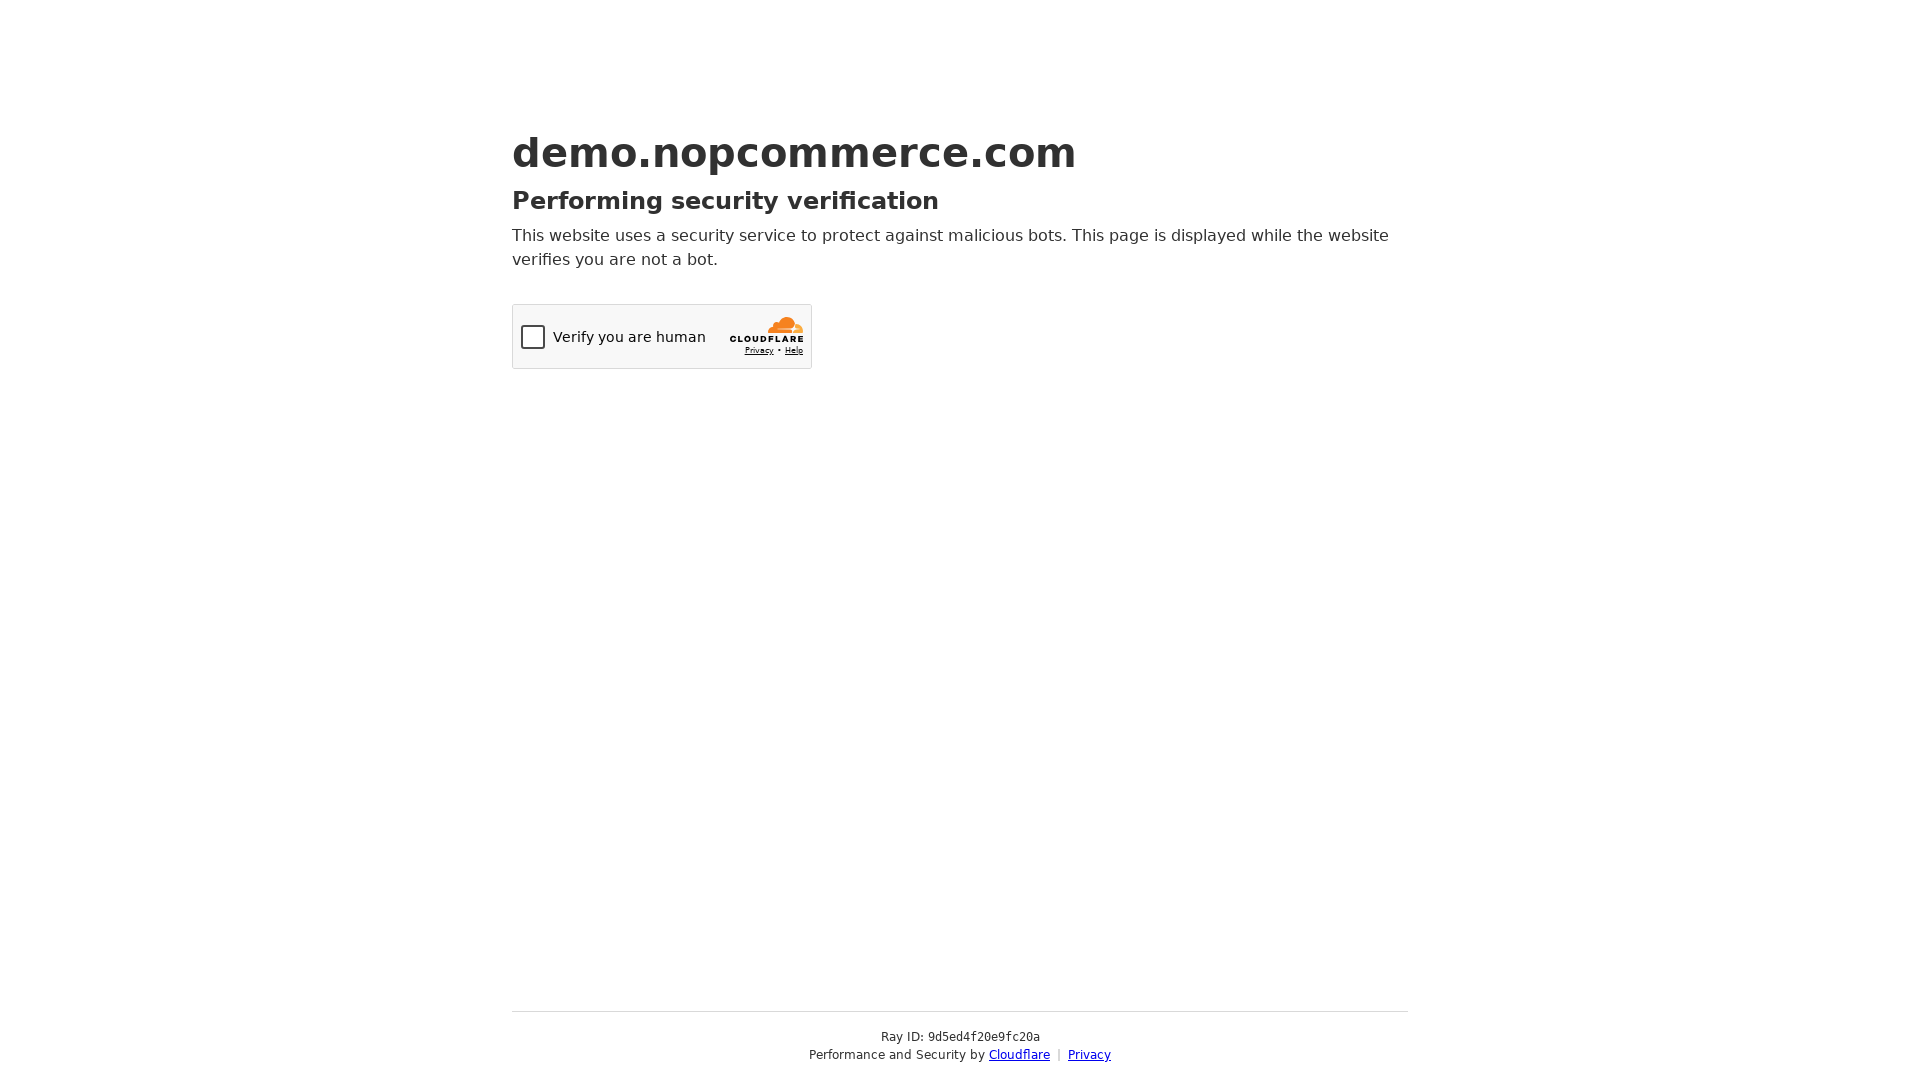

Set zoom level to 50% using JavaScript
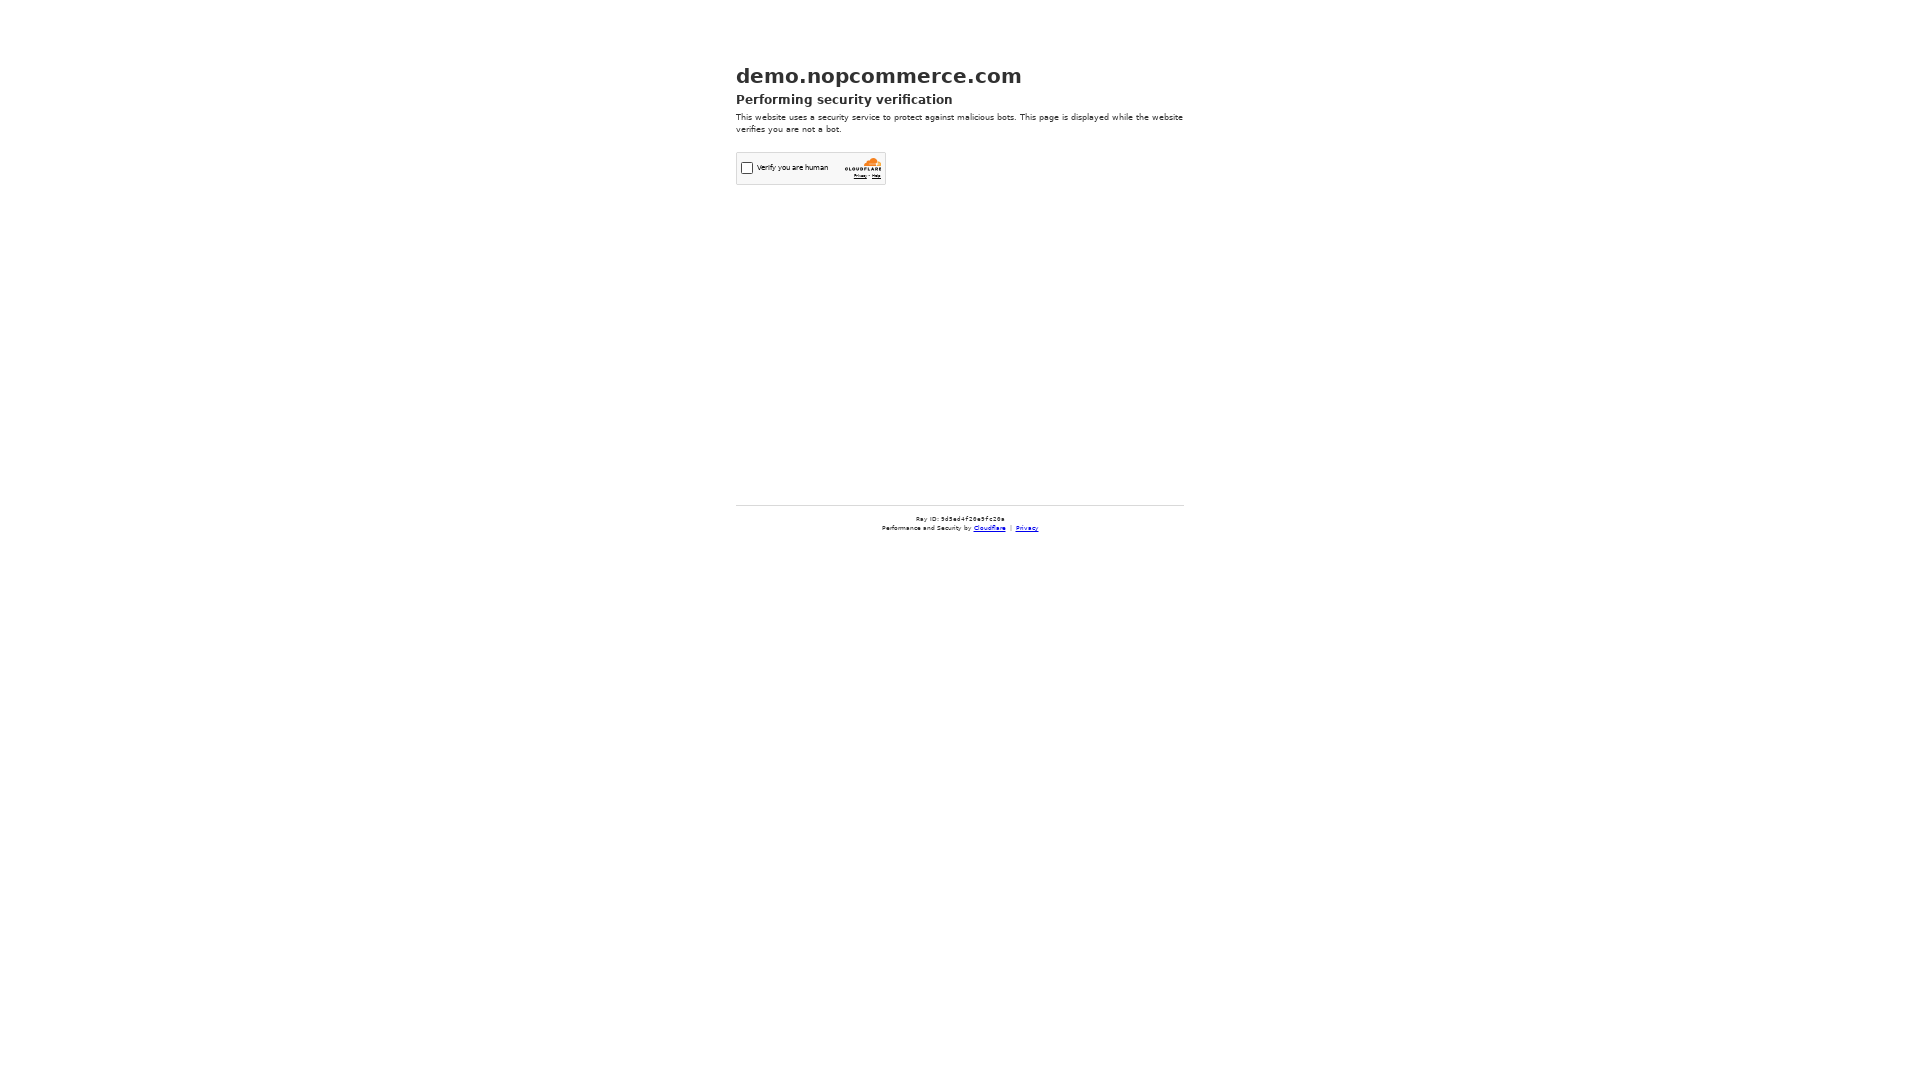

Waited 2 seconds to observe 50% zoom change
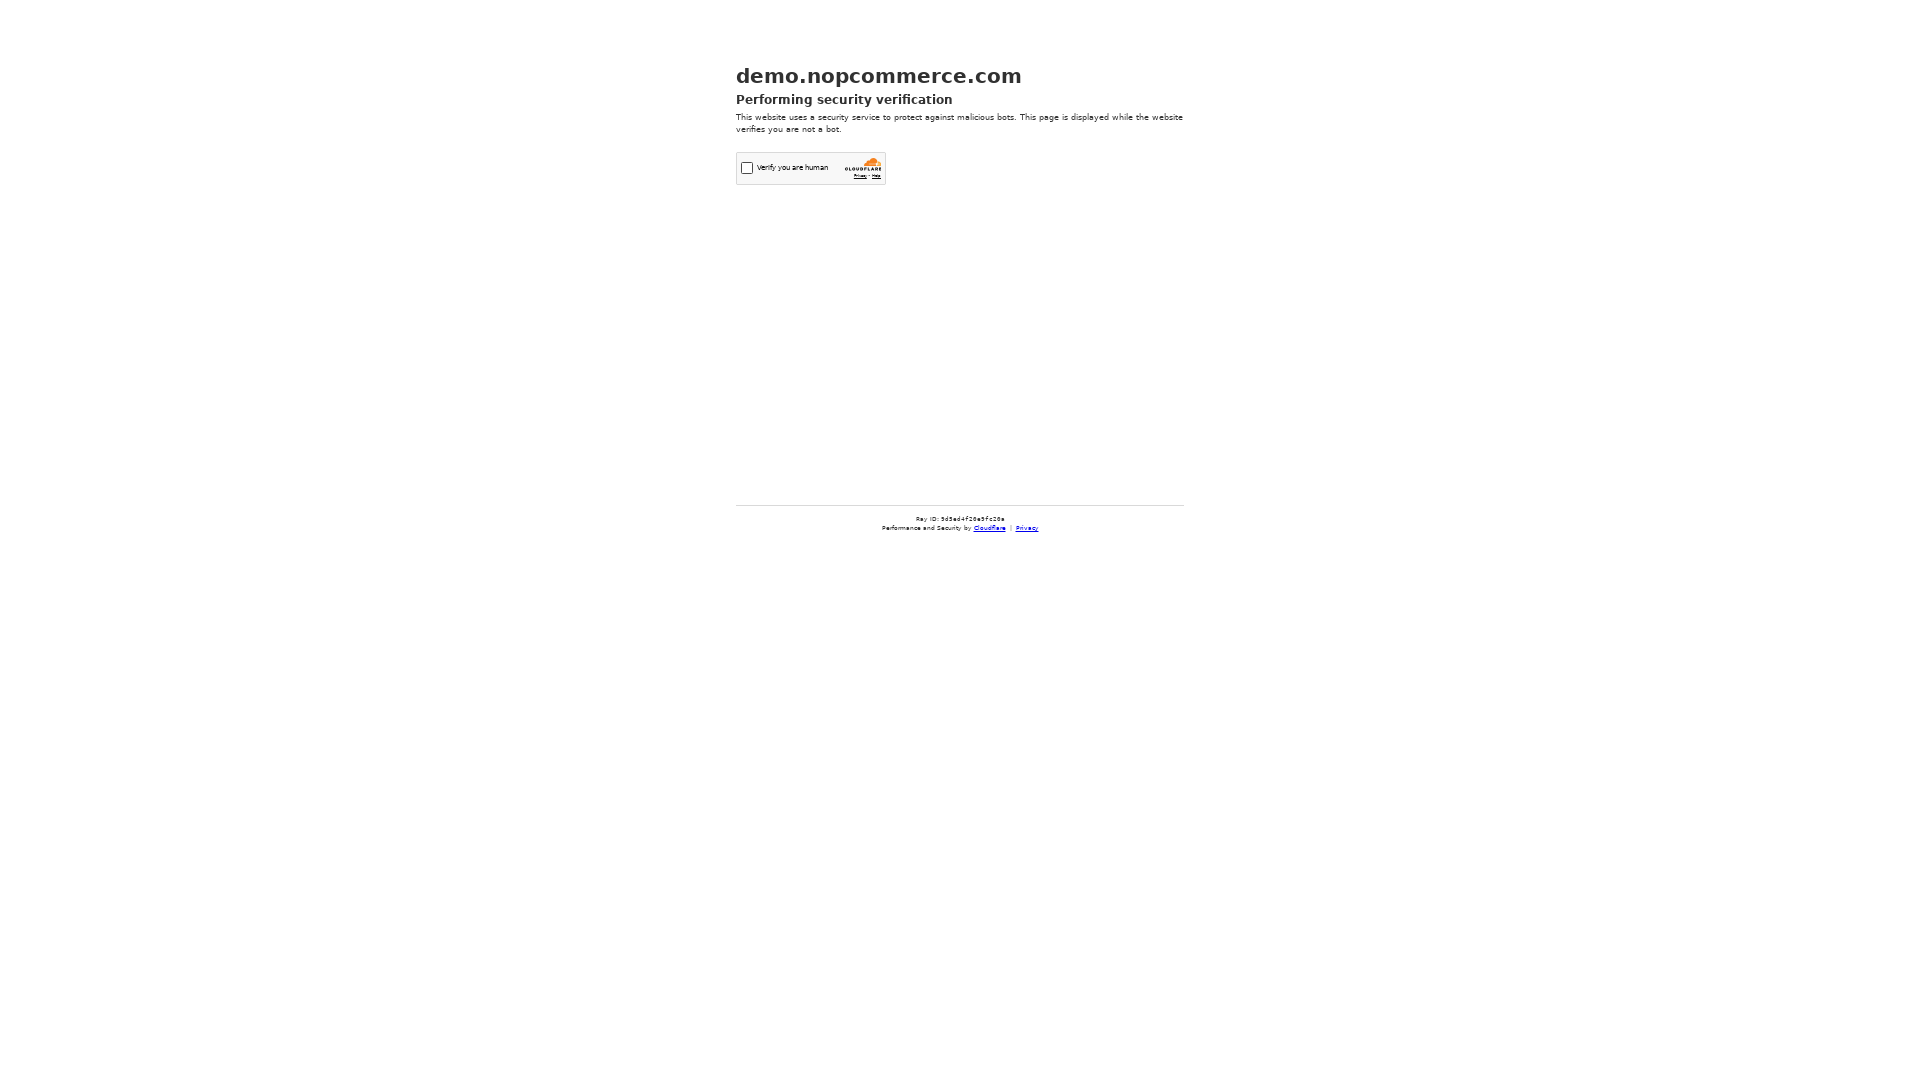

Set zoom level to 80% using JavaScript
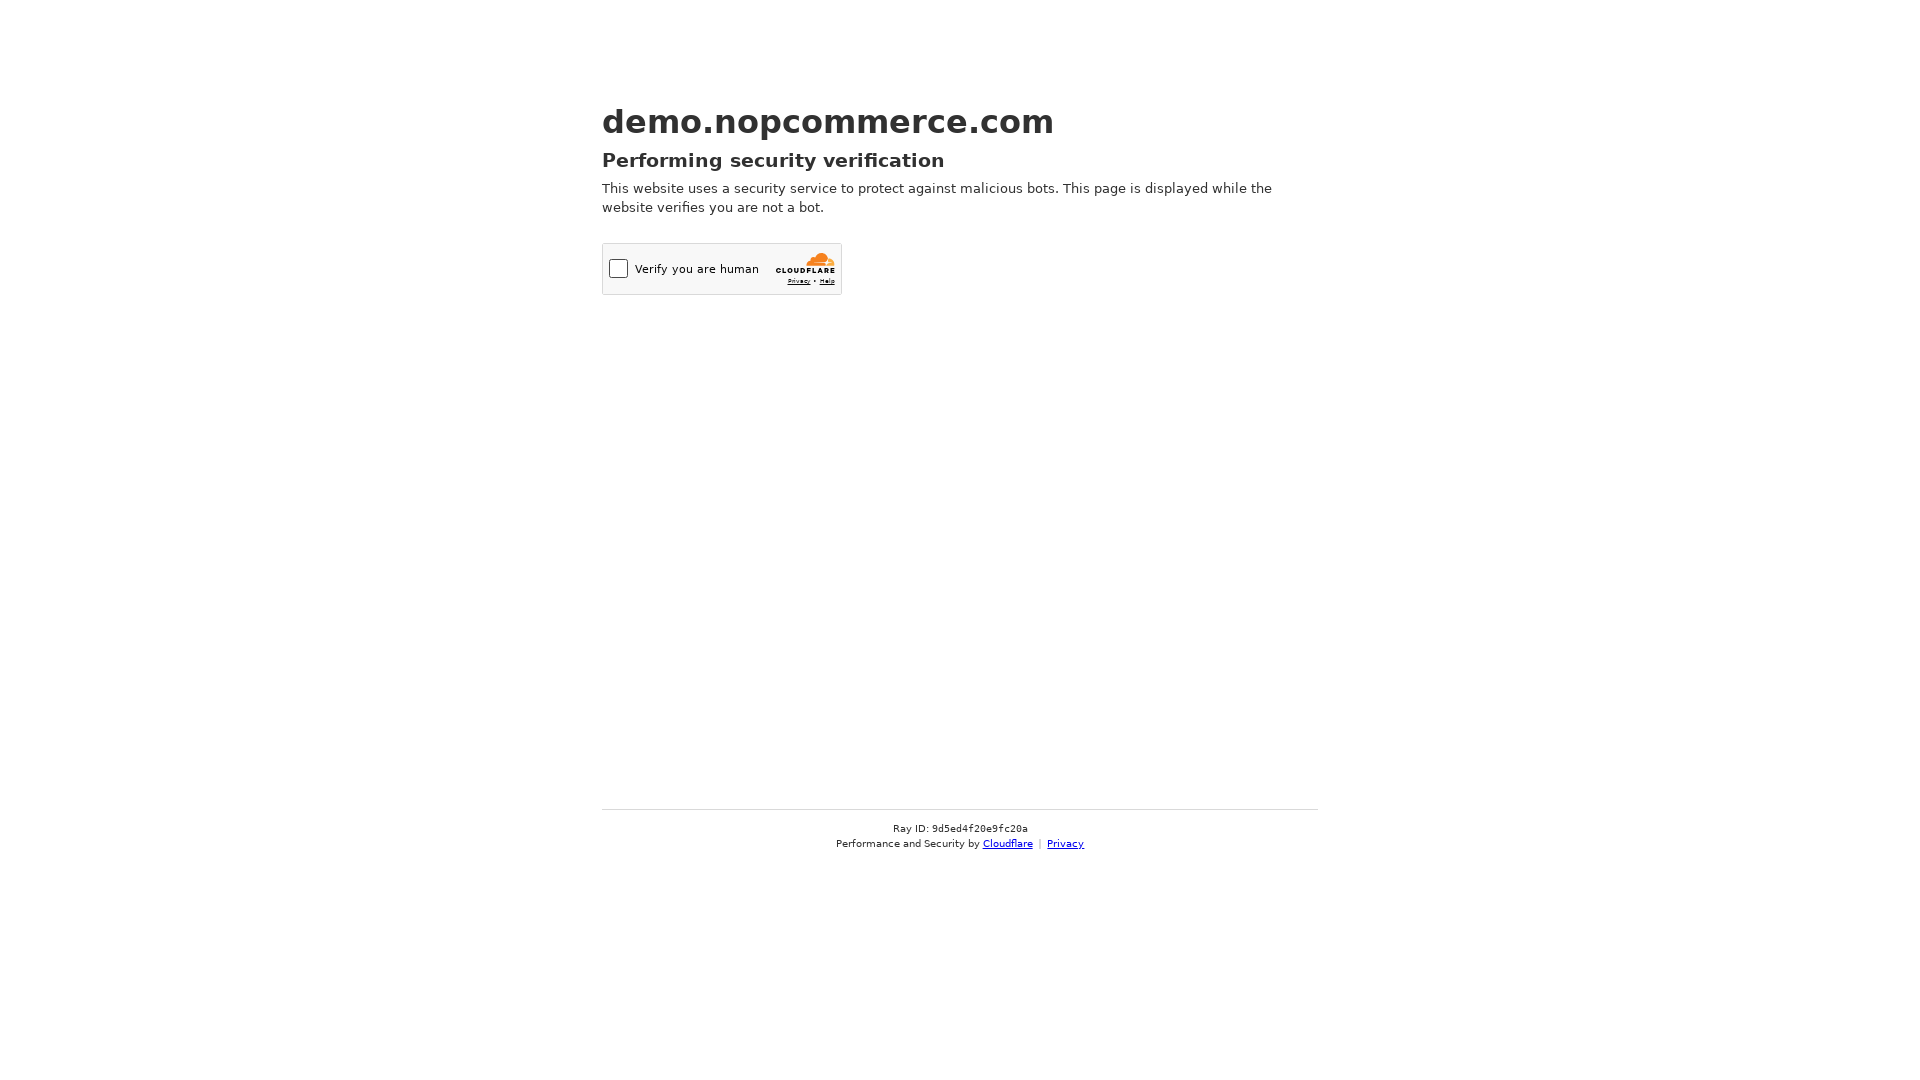

Waited 2 seconds to observe 80% zoom change
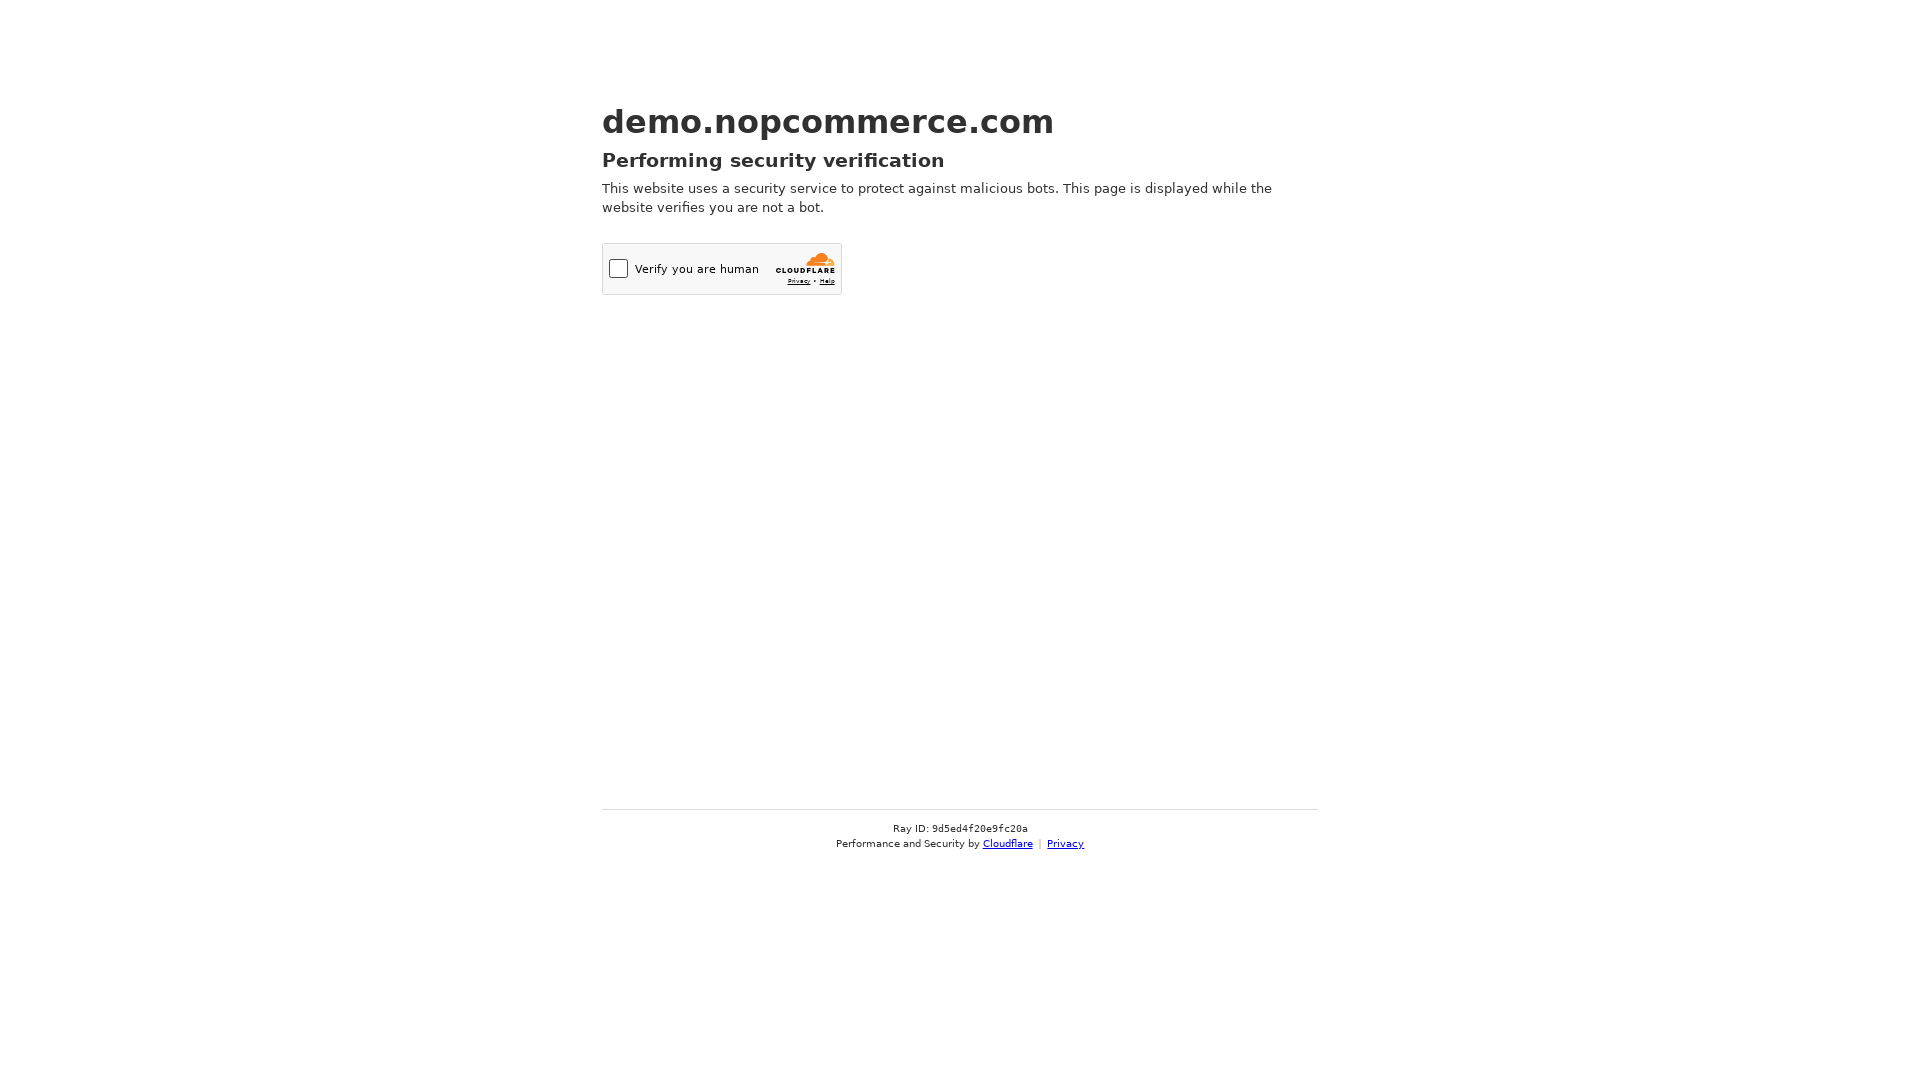

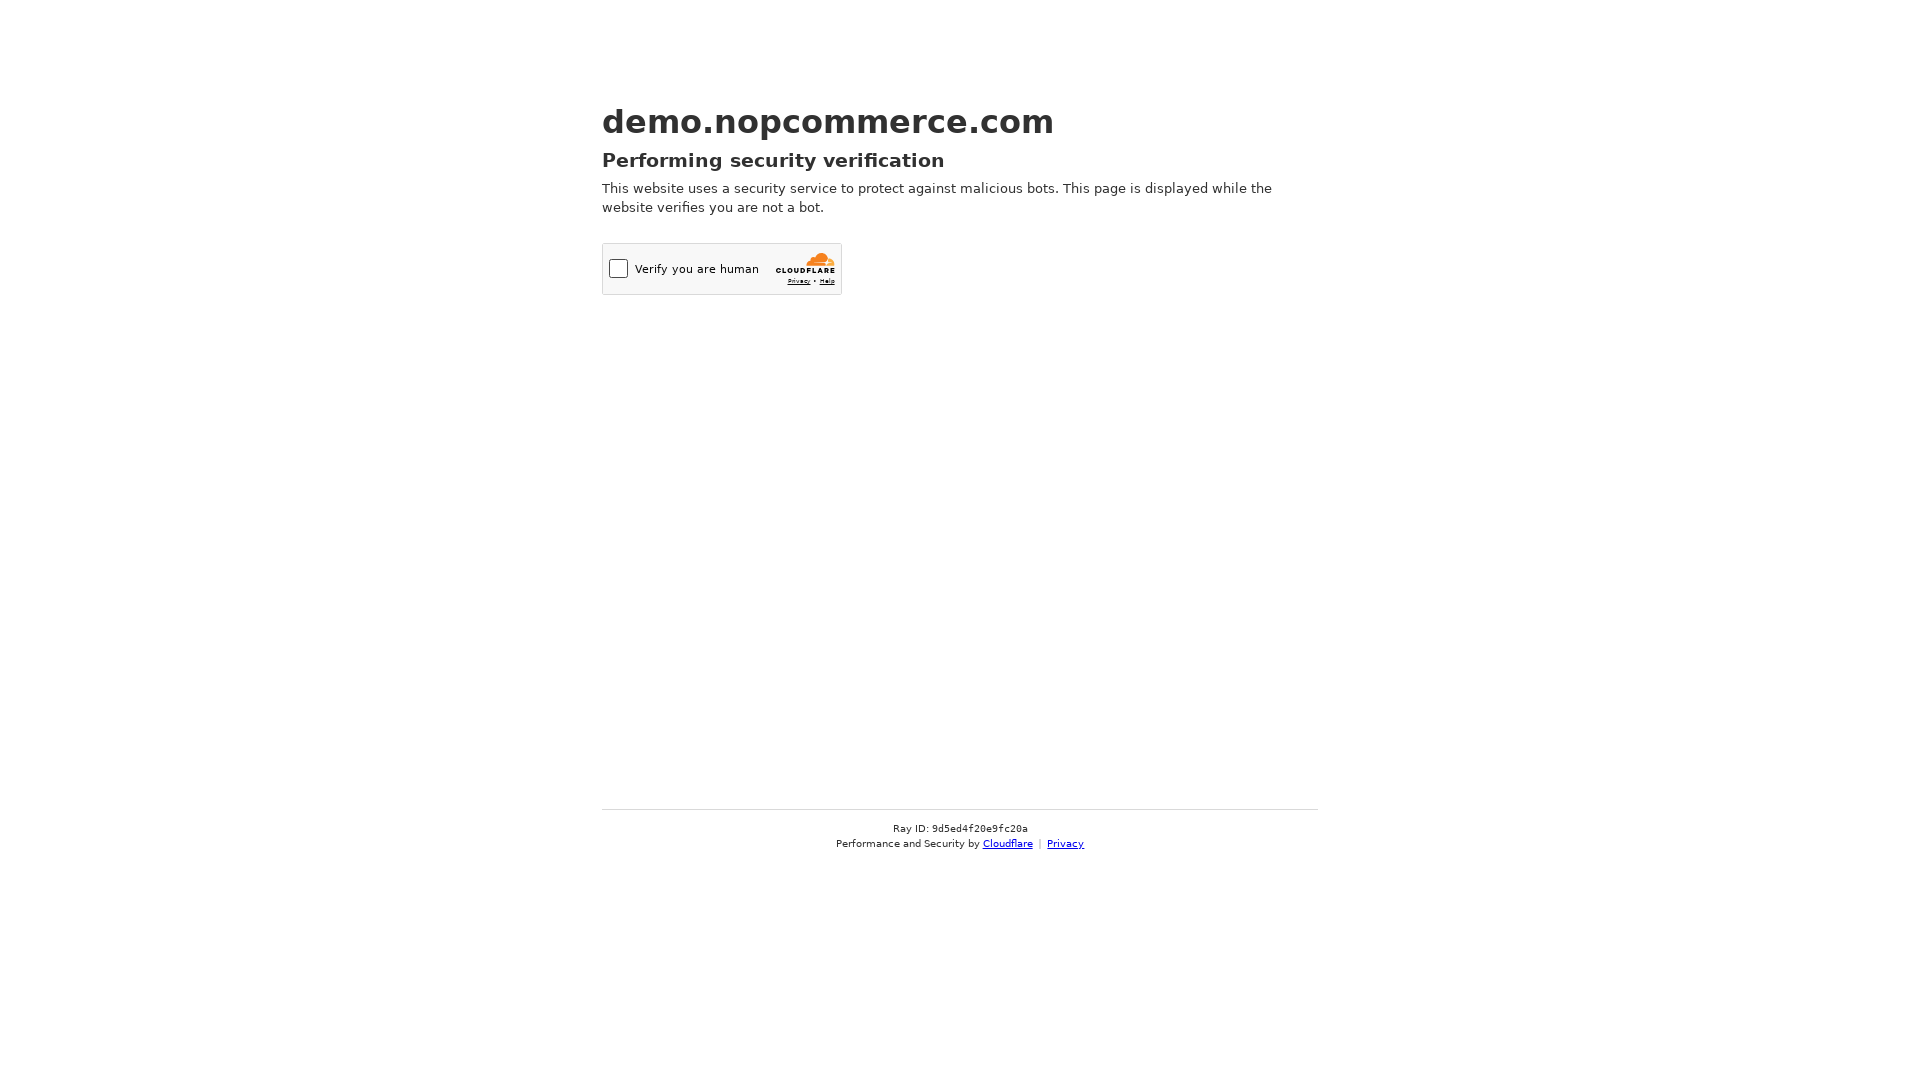